Navigates to W3Schools homepage and verifies the page title is displayed

Starting URL: https://w3schools.com

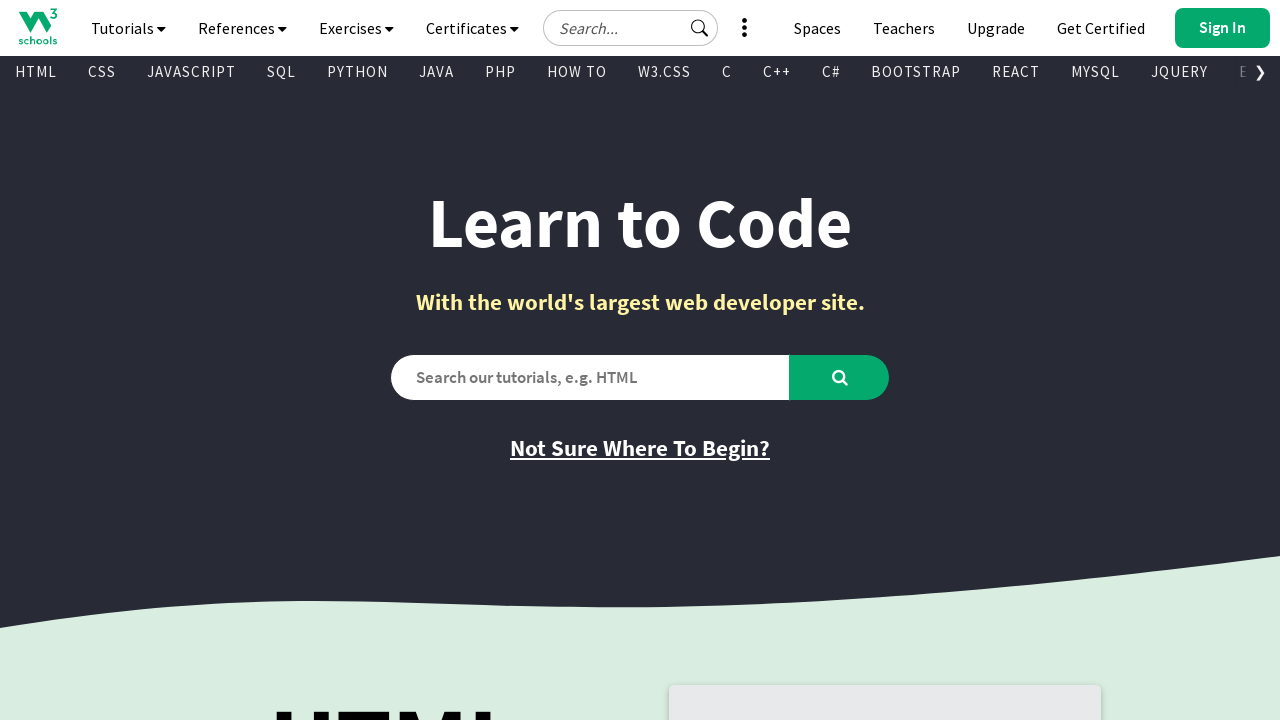

Navigated to W3Schools homepage
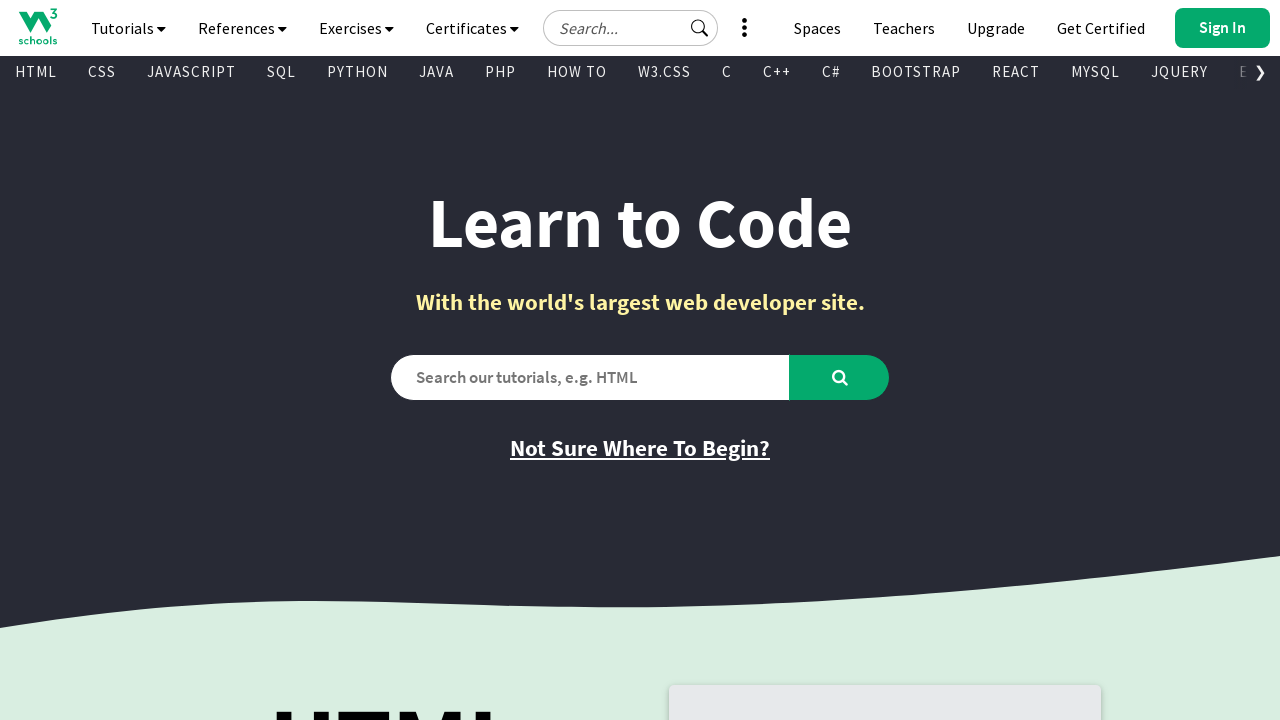

Retrieved page title
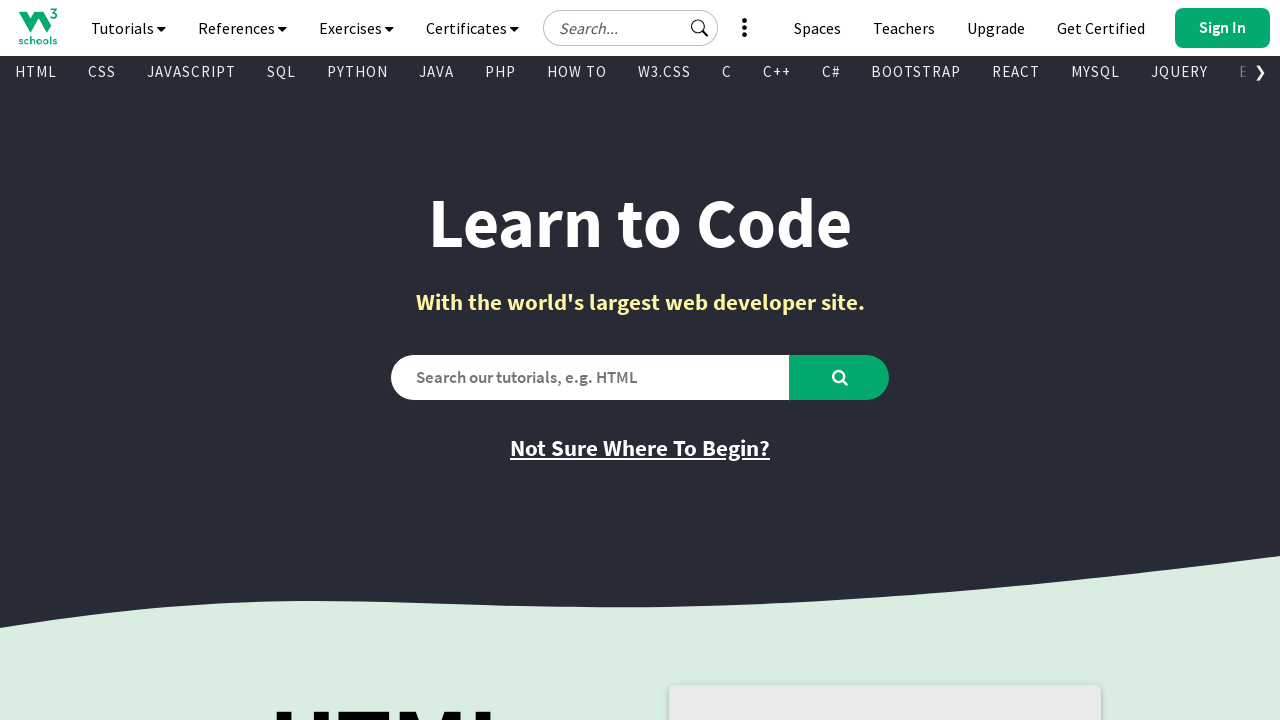

Printed page title to console
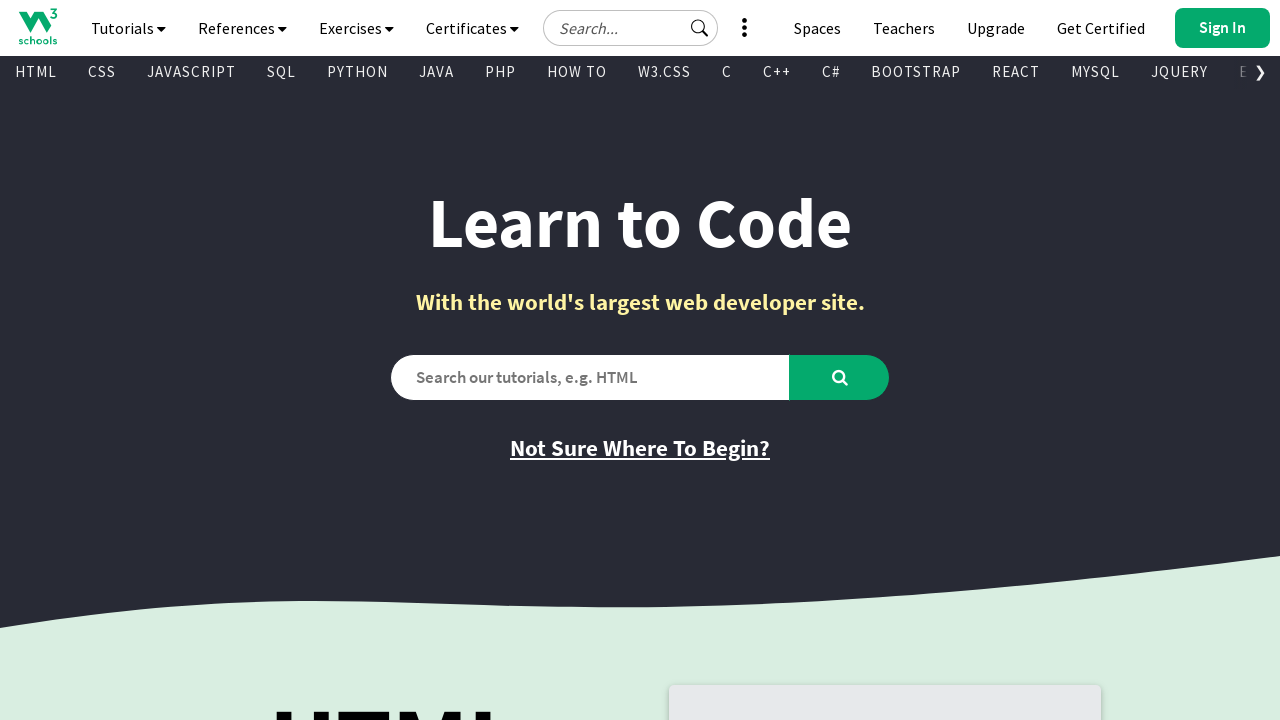

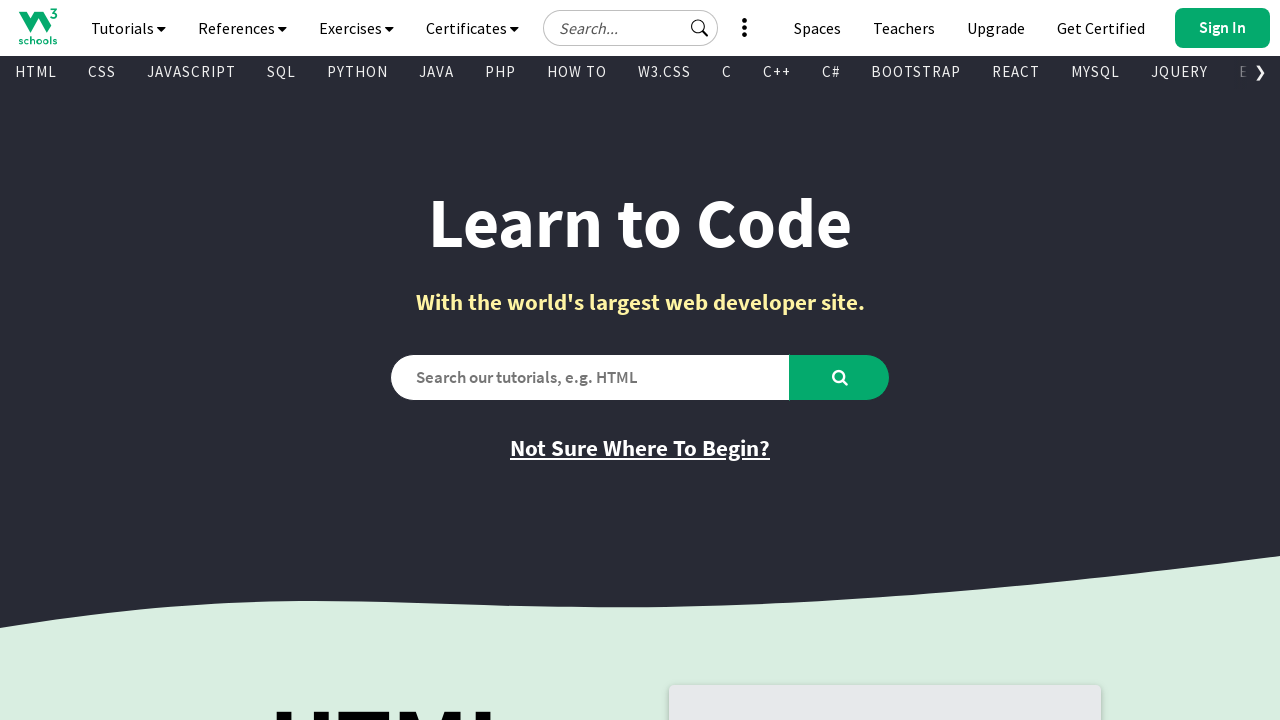